Tests the About Scratch footer link by clicking it and verifying navigation to the /about page

Starting URL: https://scratch.mit.edu

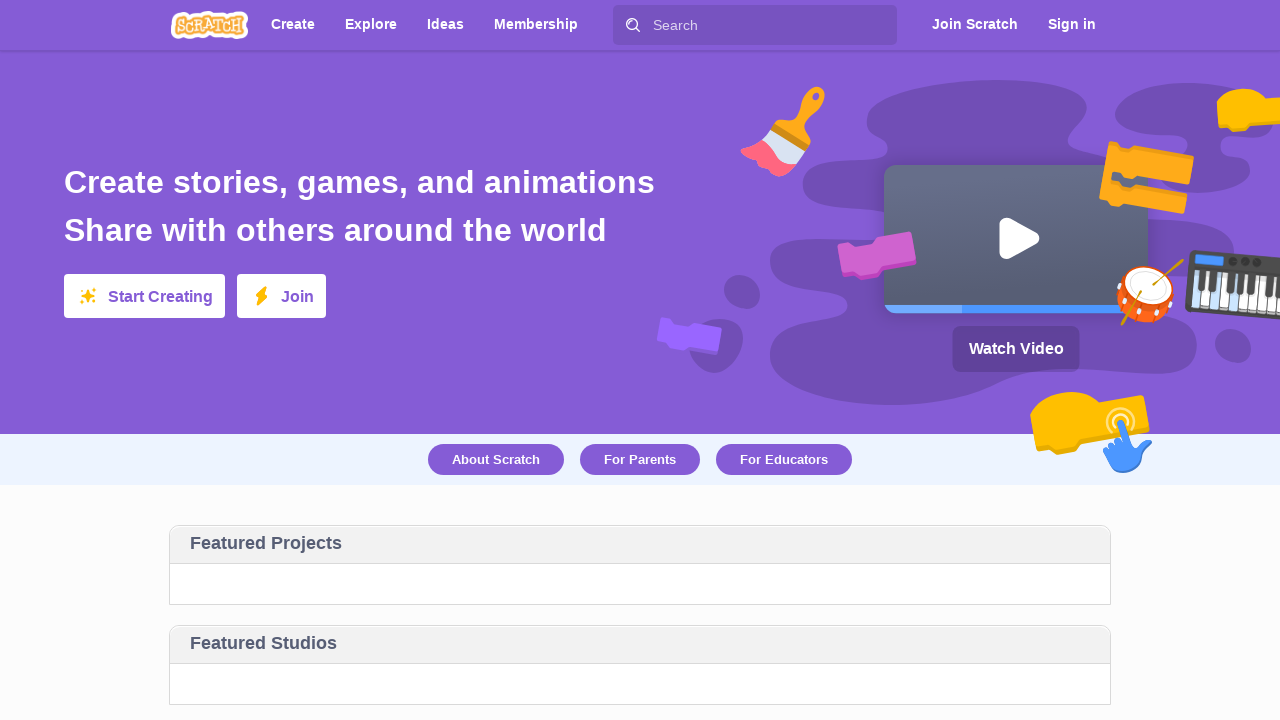

Waited for Scratch homepage to load - tagline text found
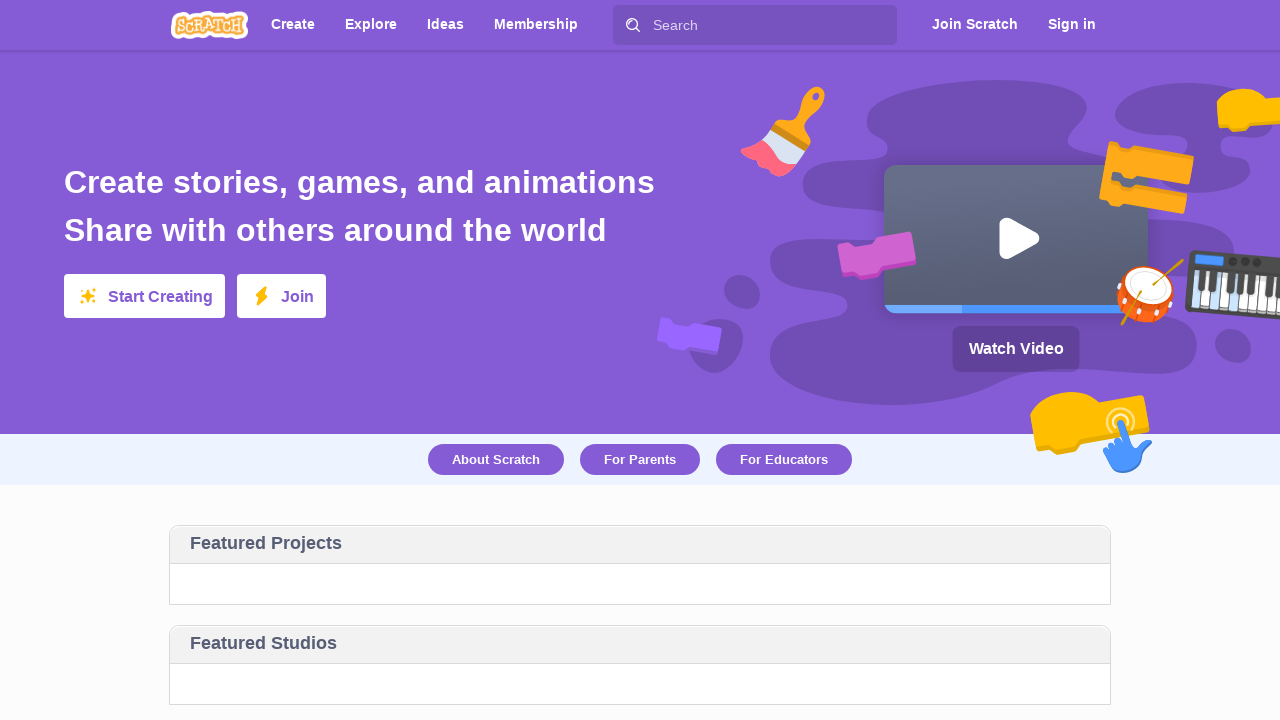

Clicked About Scratch link in footer at (496, 460) on text=About Scratch
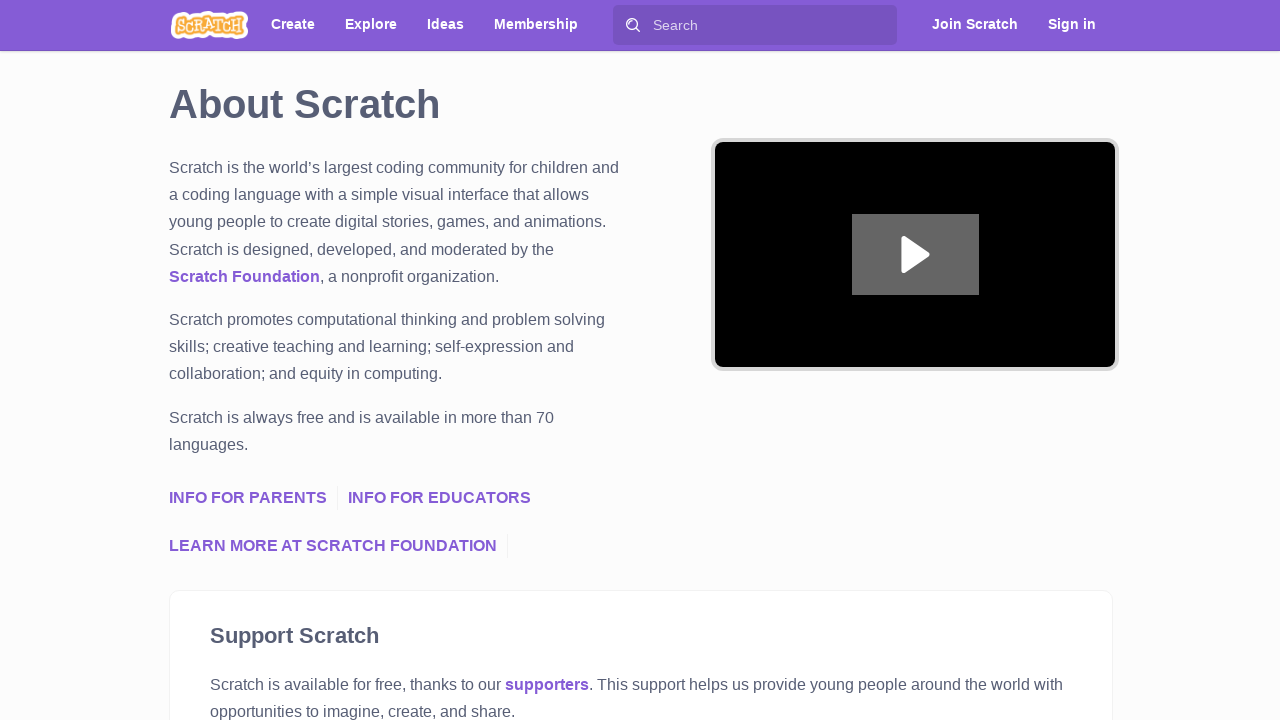

About page loaded - DOM content ready
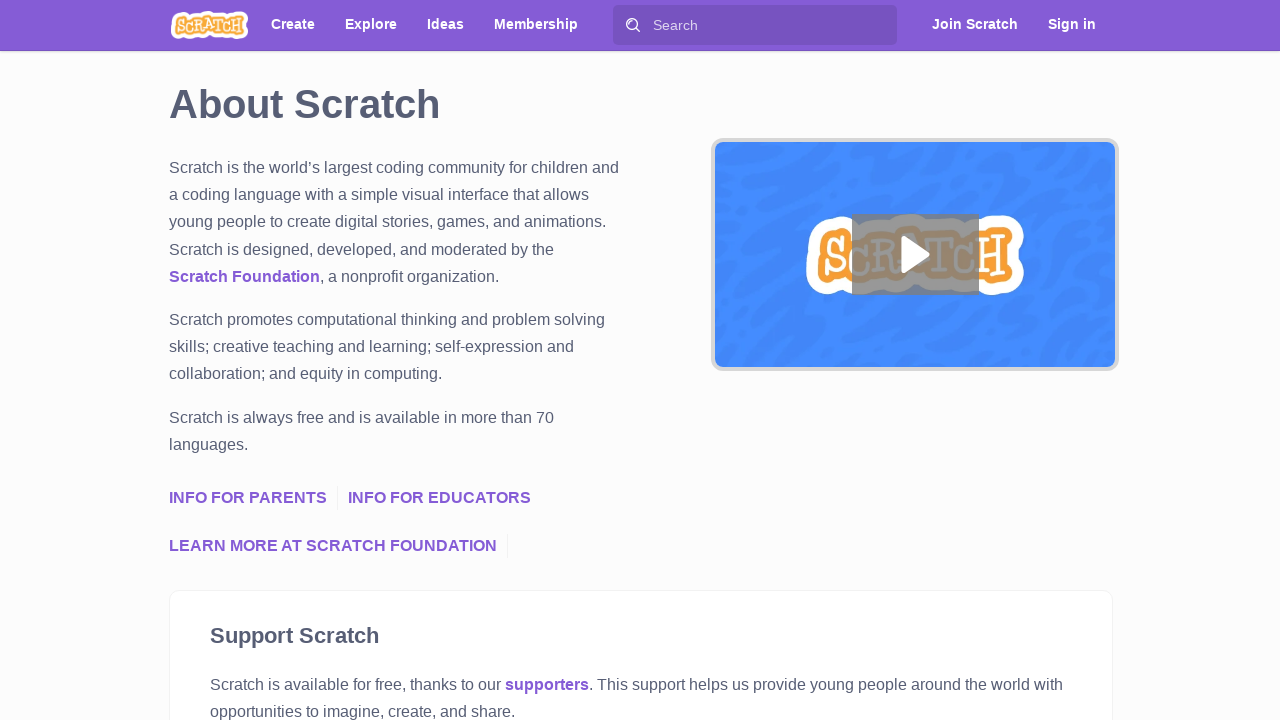

Verified navigation to /about page - URL assertion passed
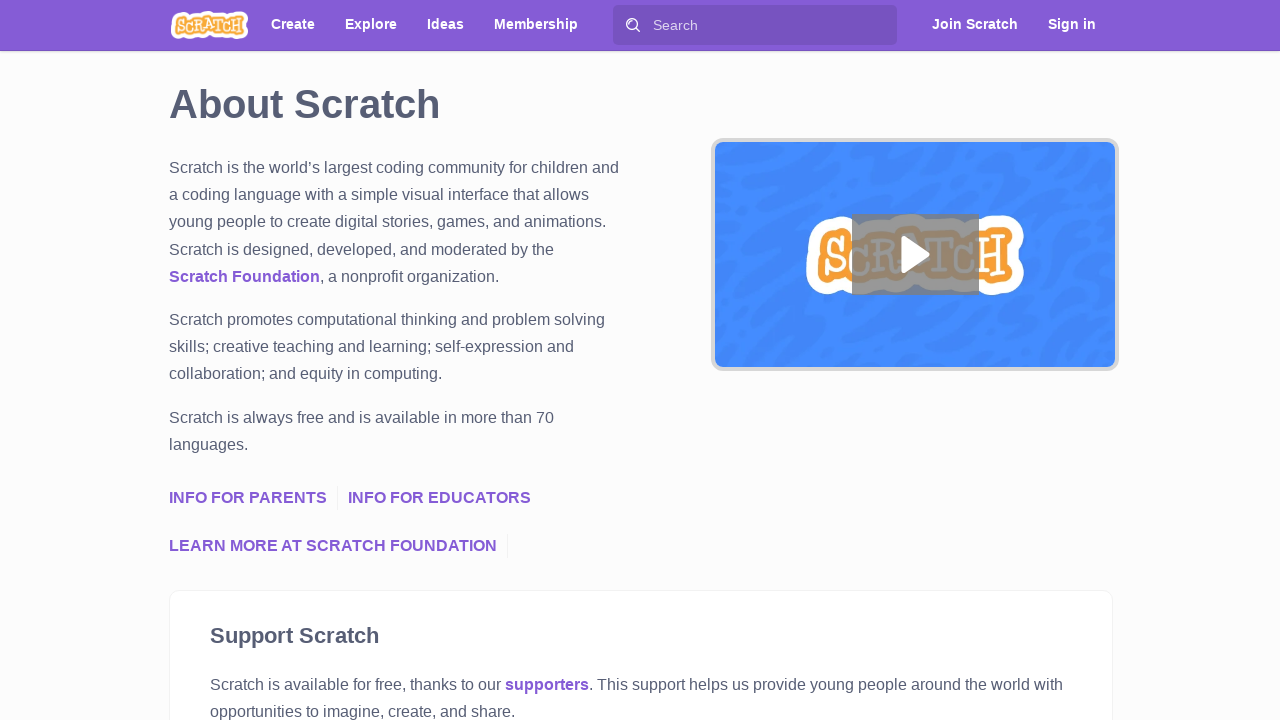

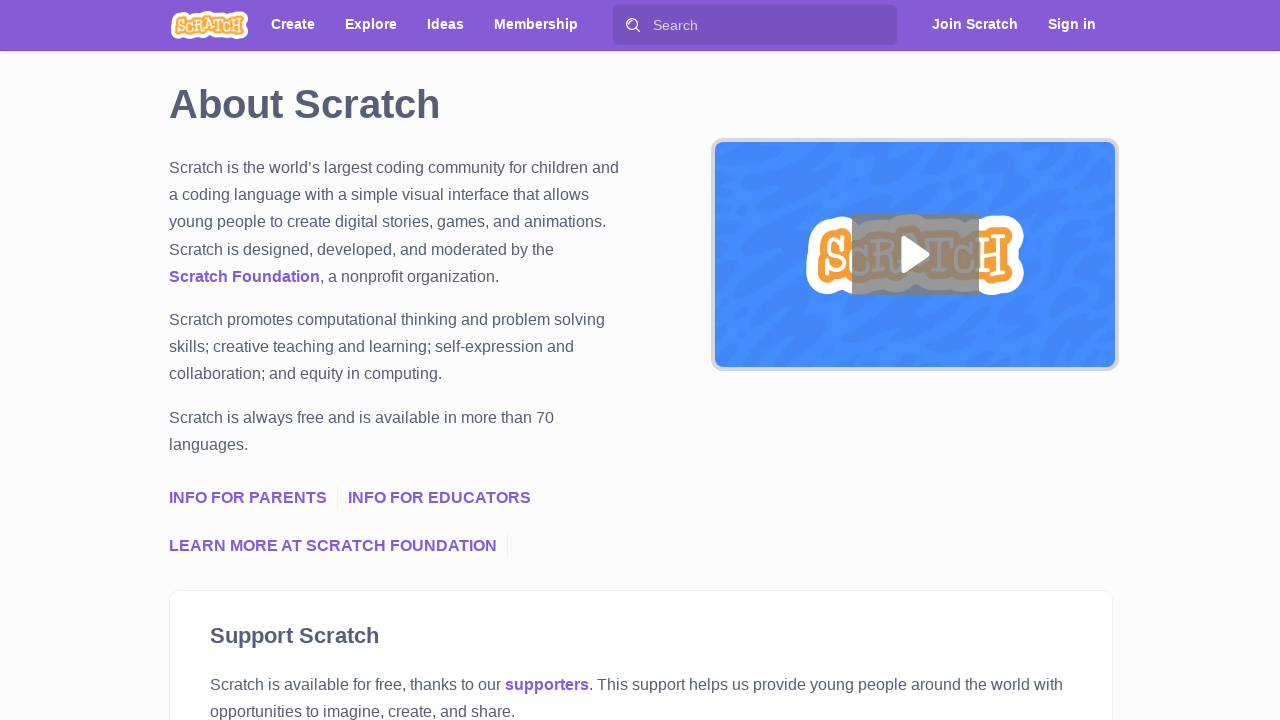